Tests a text box form by filling in username, email, current address and permanent address fields, then submitting the form

Starting URL: https://demoqa.com/text-box

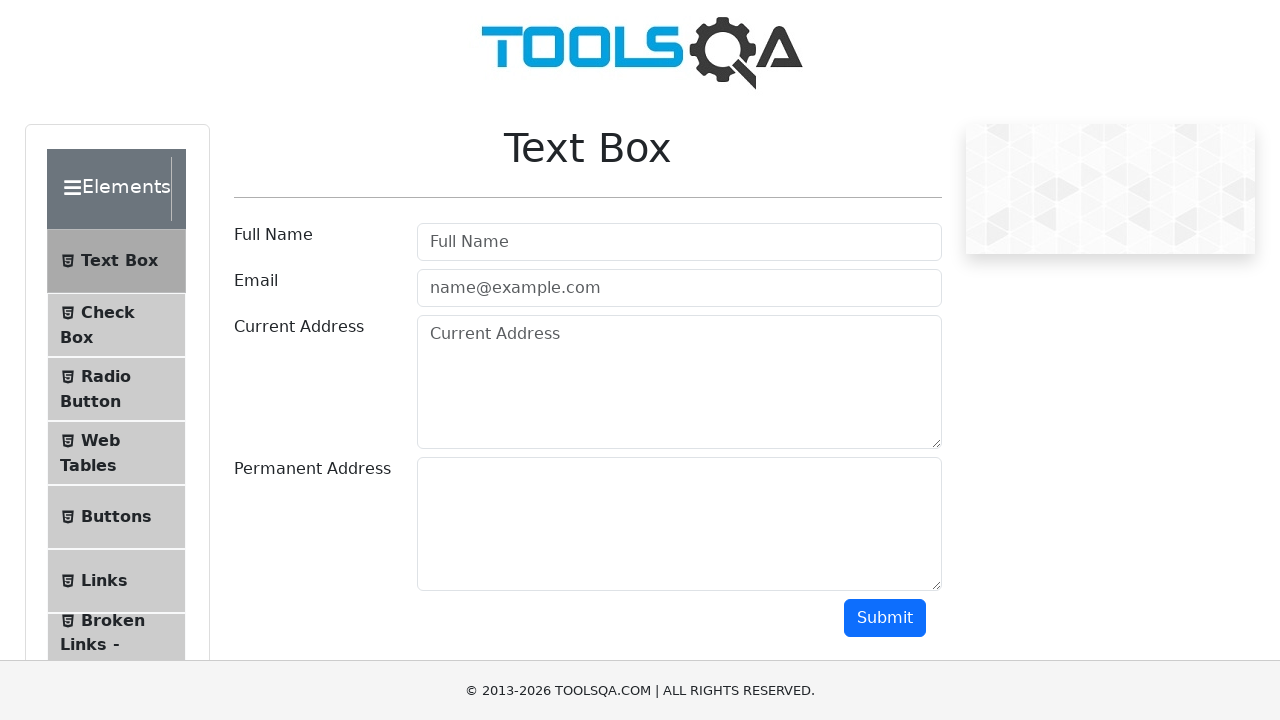

Located username input field
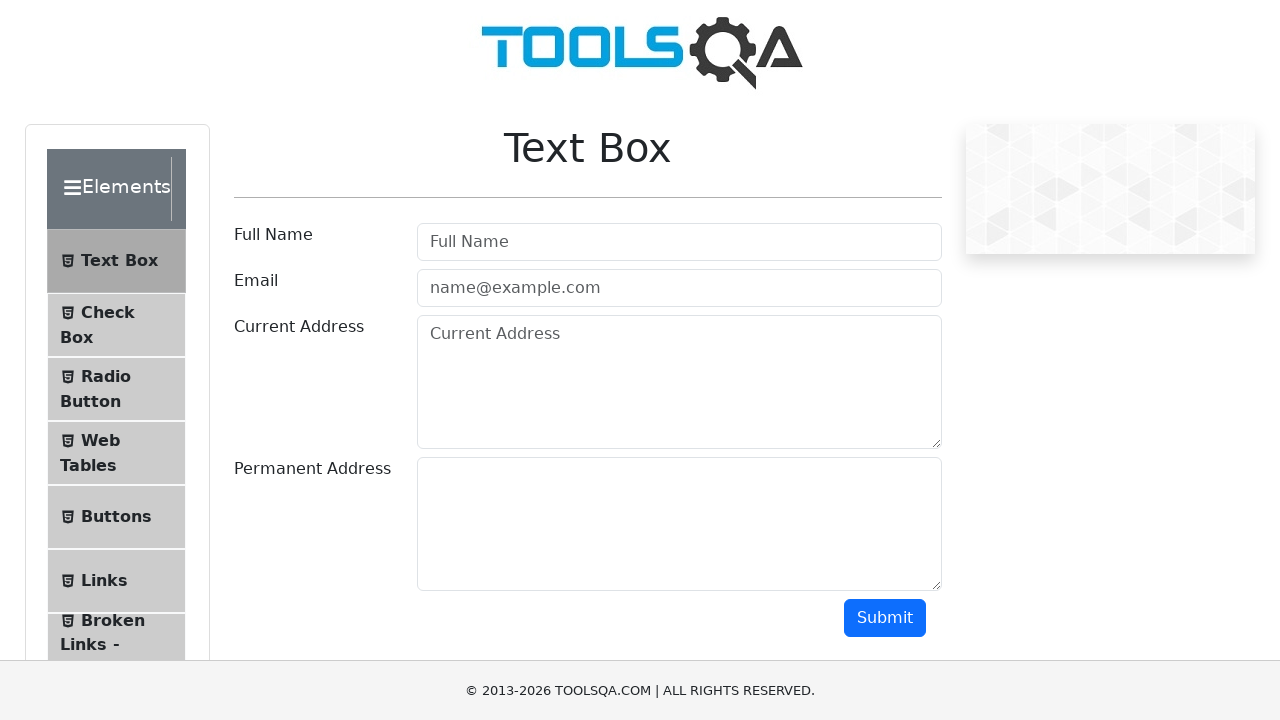

Username field is visible
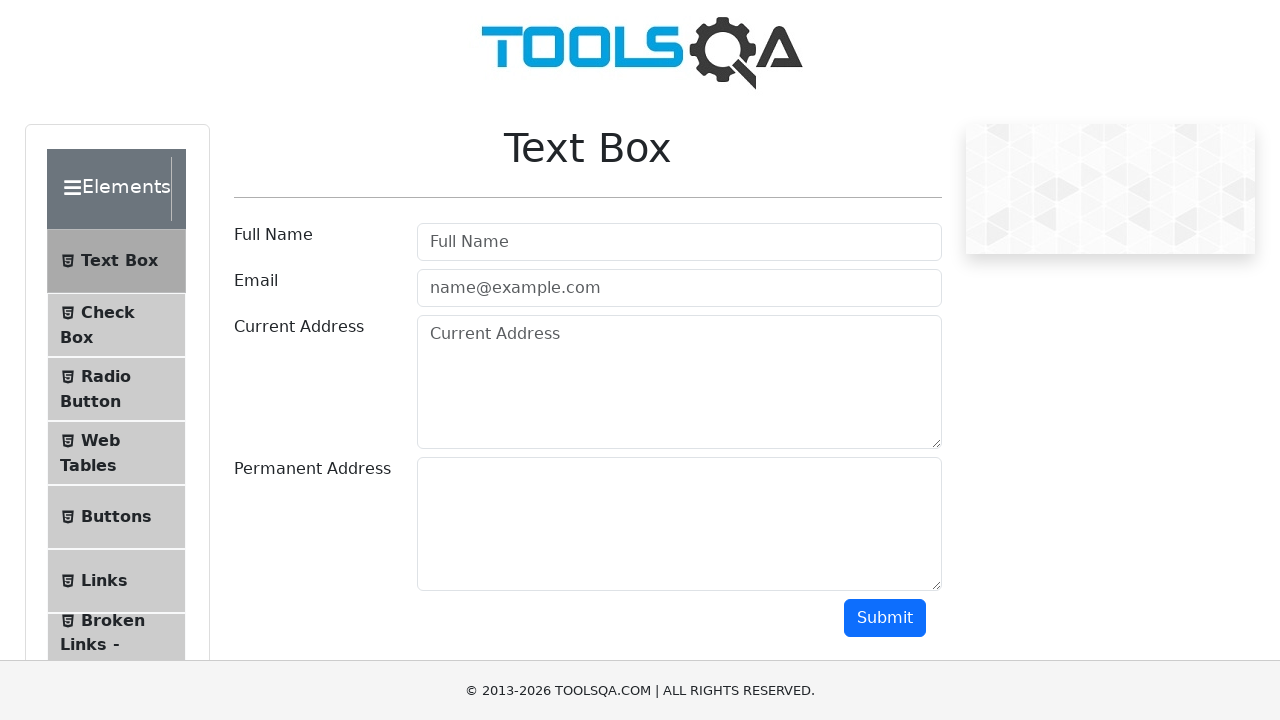

Cleared username field on #userName
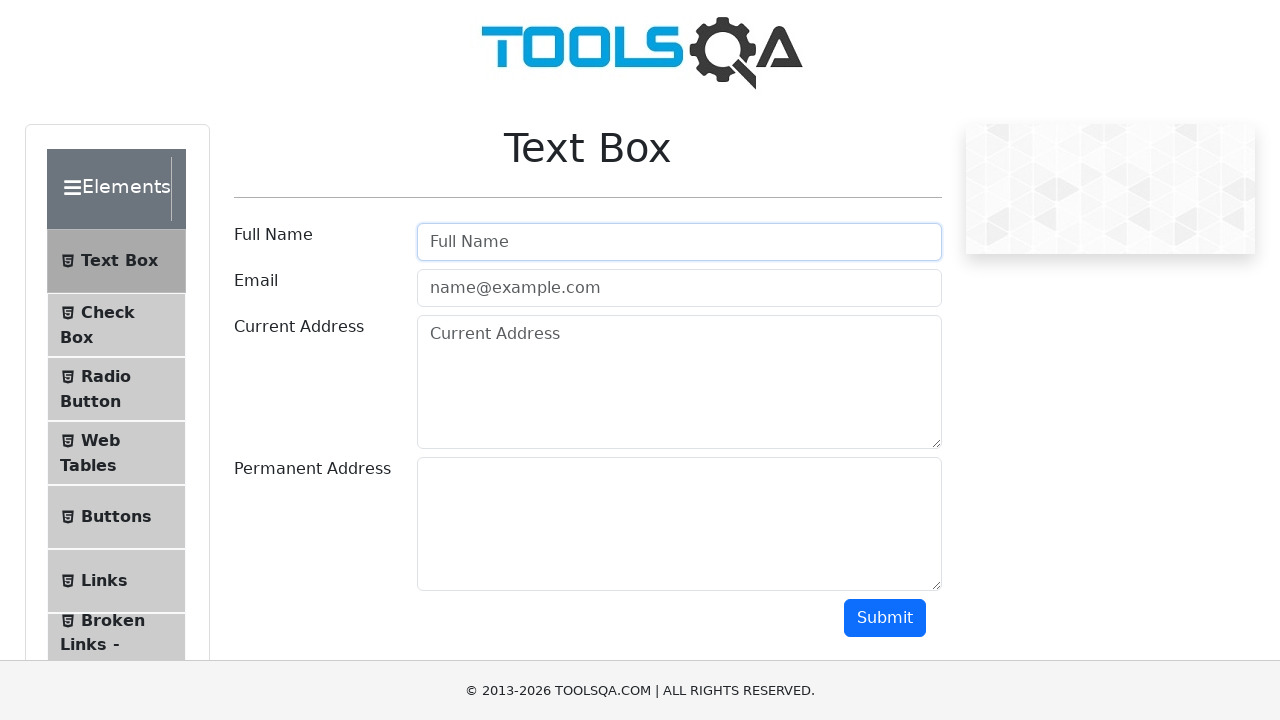

Filled username field with 'Laura Sandu' on #userName
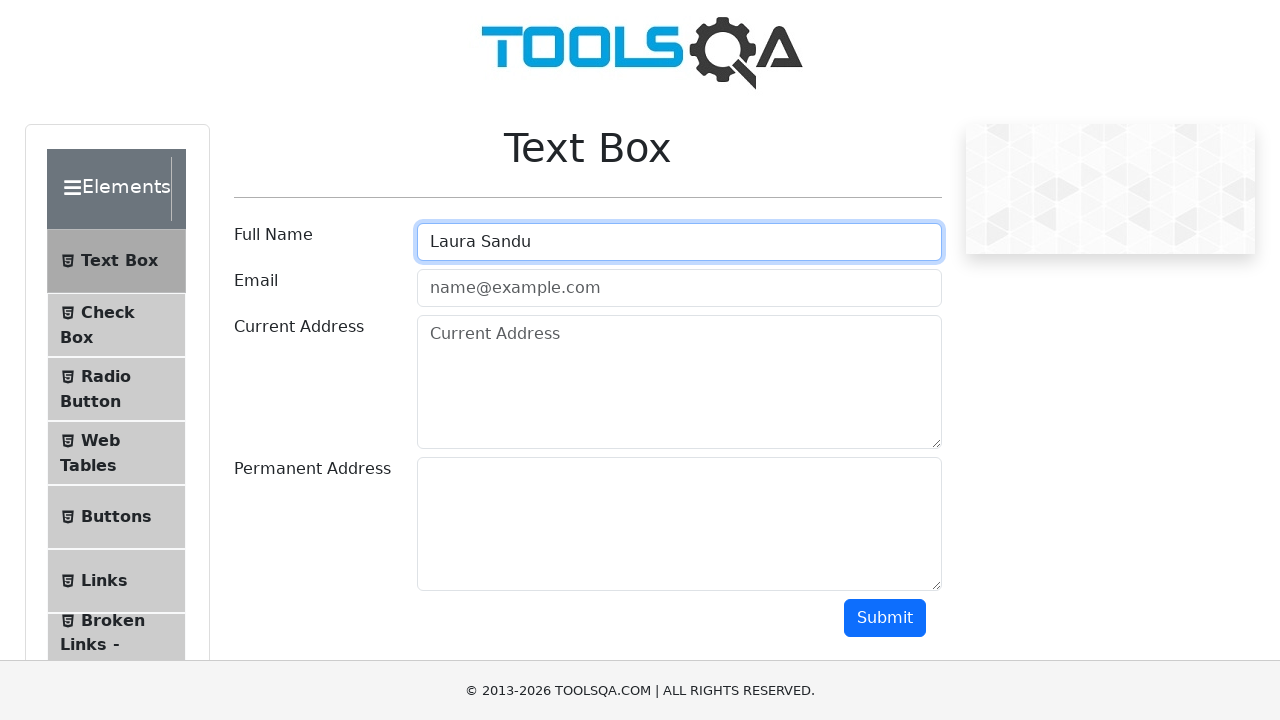

Filled email field with 'lssmm@gmail.com' on #userEmail
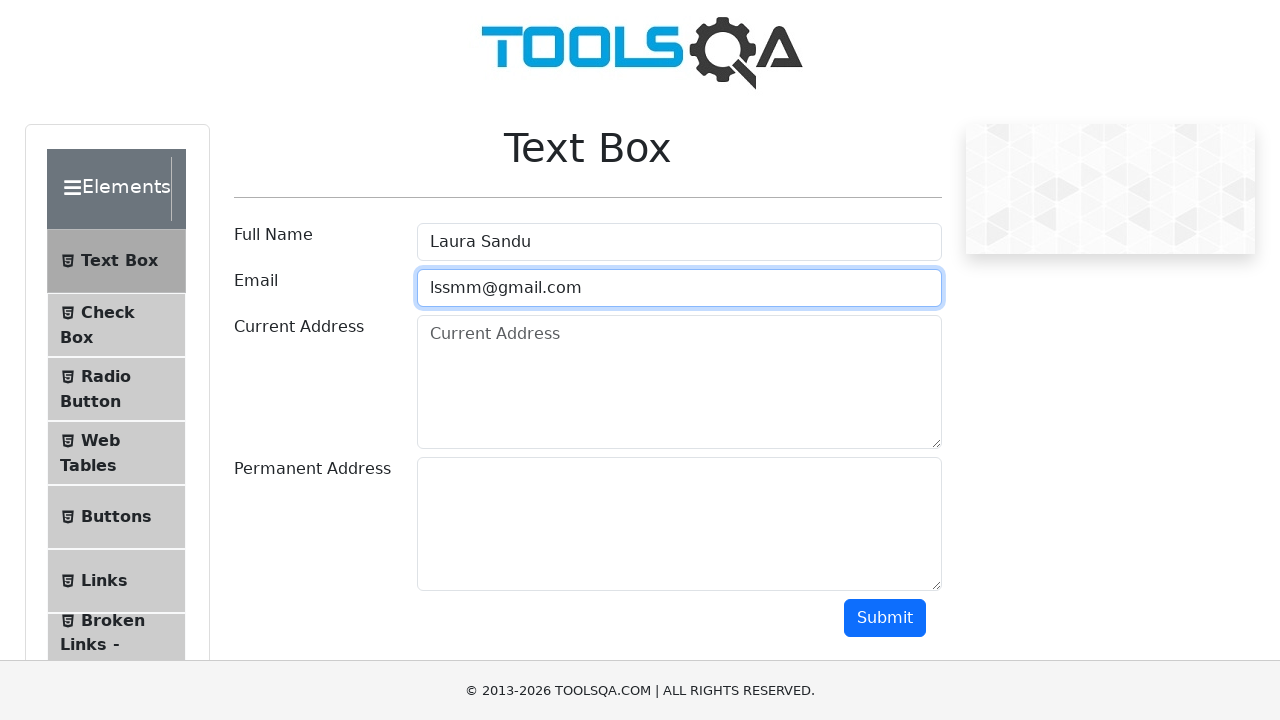

Filled current address field with 'Current address here.' on #currentAddress
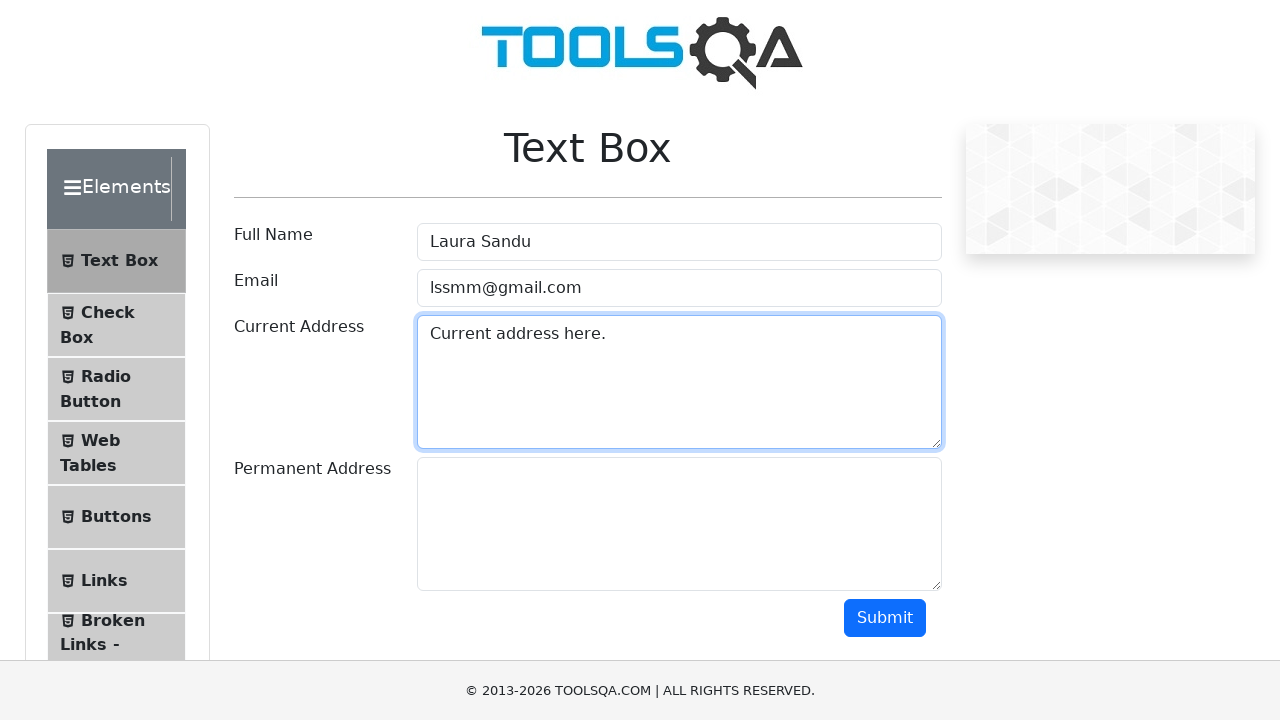

Filled permanent address field with 'Permanent address here.' on #permanentAddress
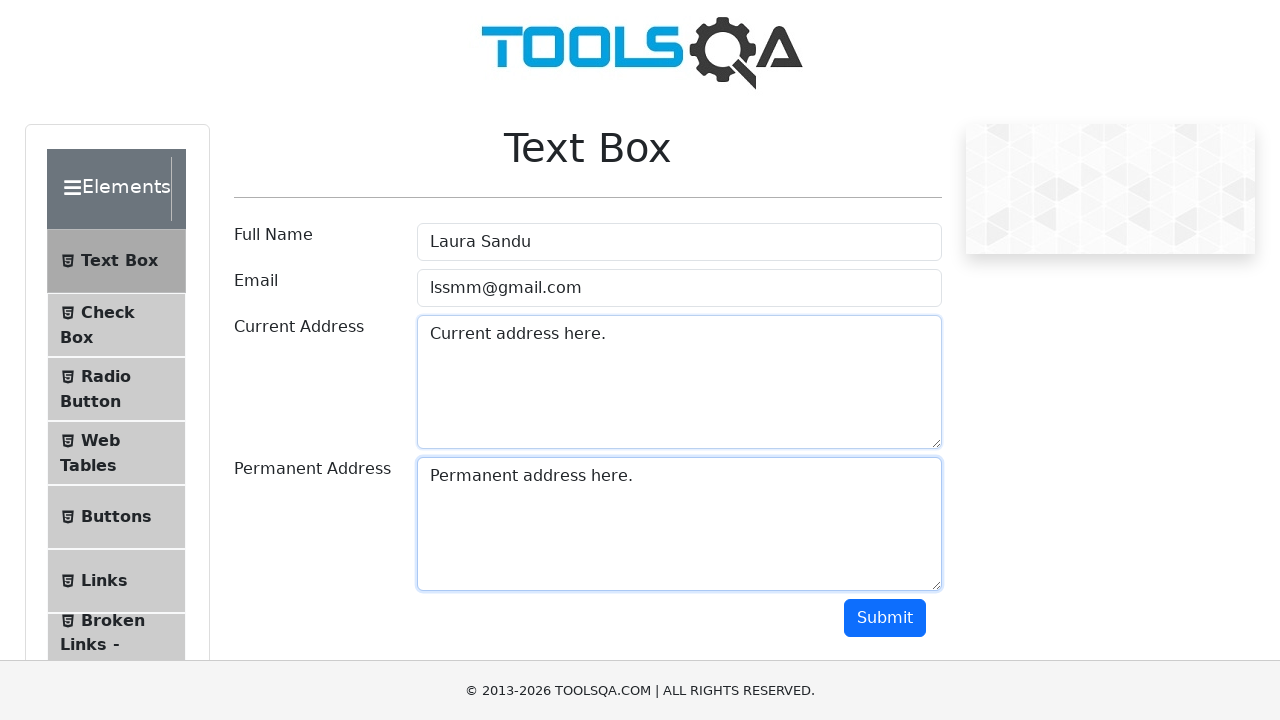

Clicked submit button to submit the form at (885, 618) on #submit
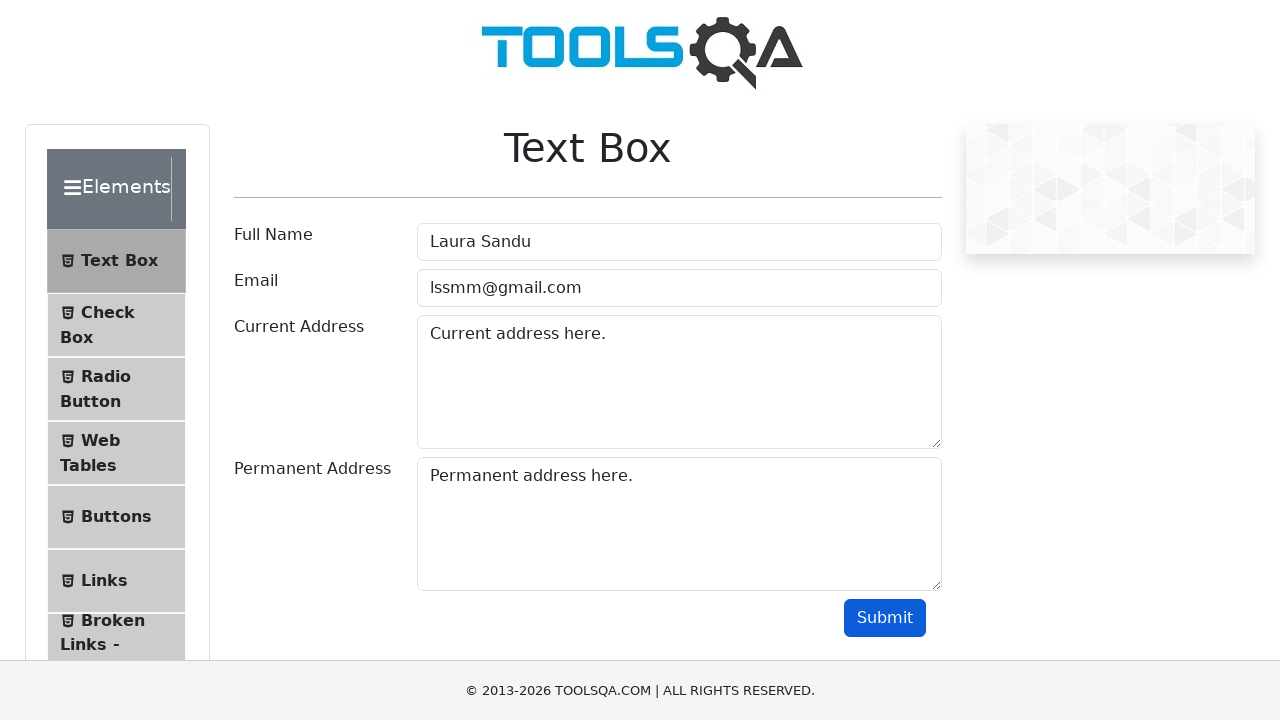

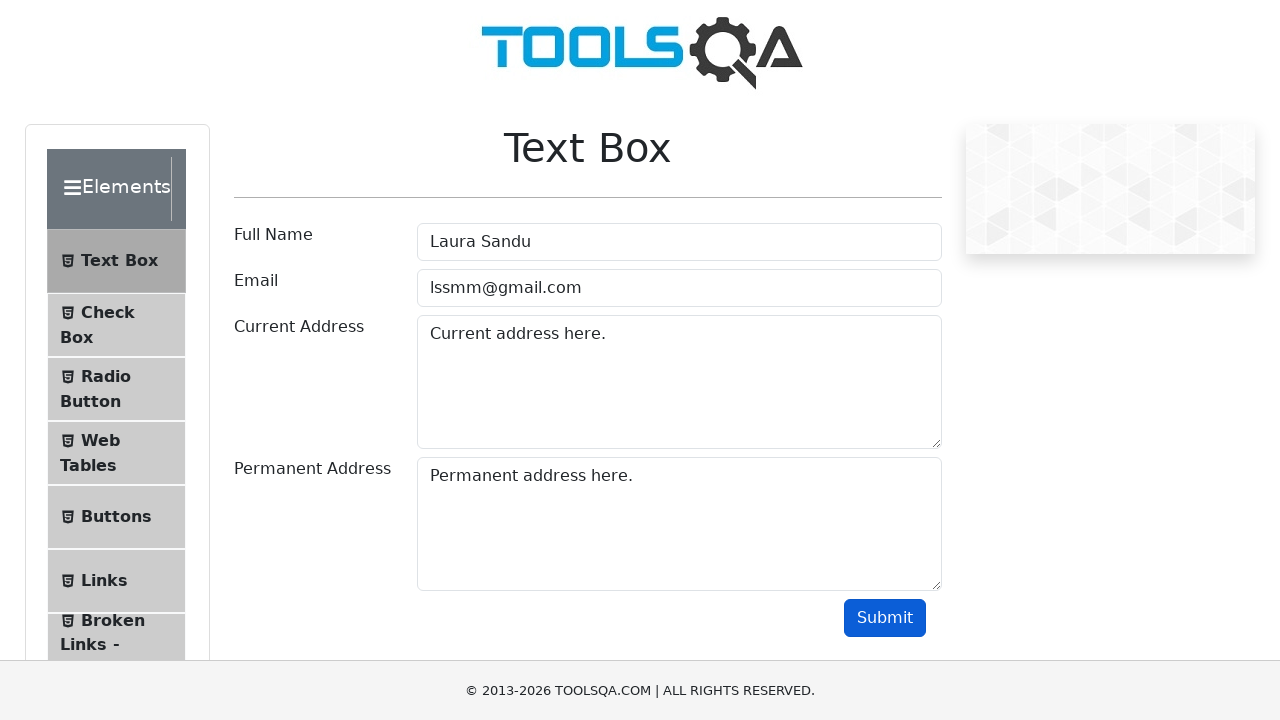